Tests right-click context menu functionality by performing a context click on an element and selecting the "Quit" option from the menu

Starting URL: http://swisnl.github.io/jQuery-contextMenu/demo.html

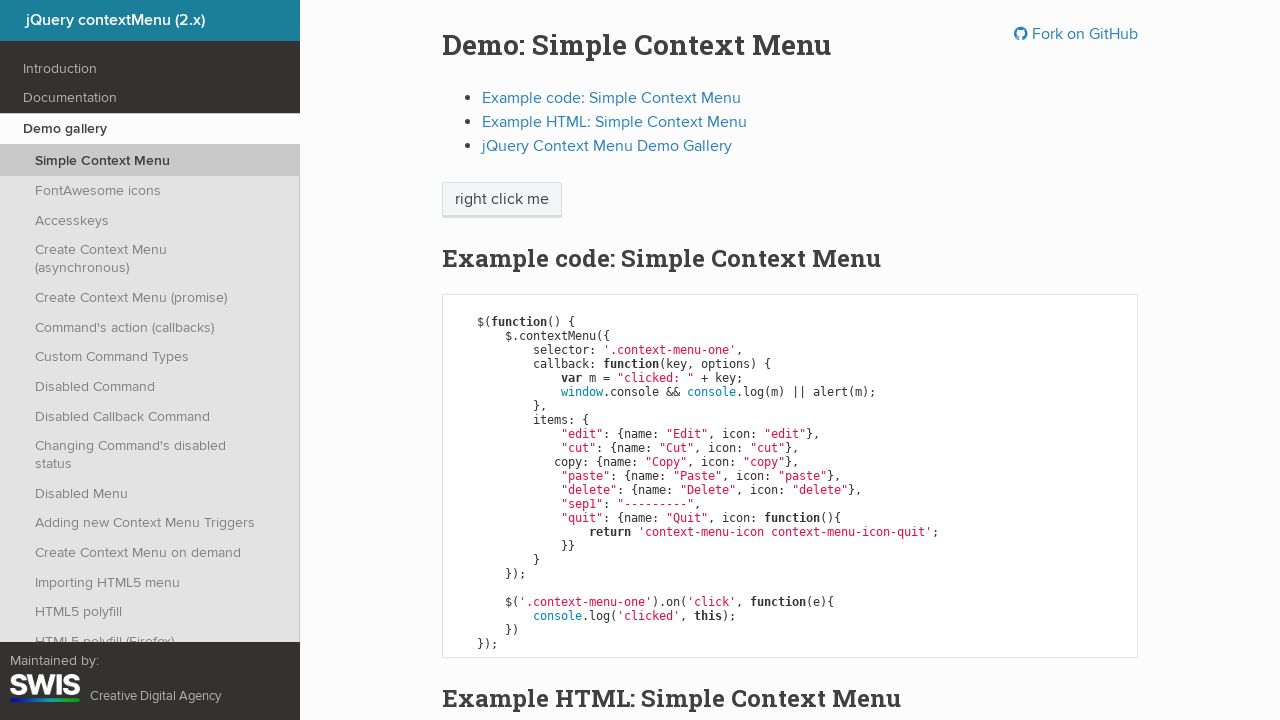

Located the 'right click me' element
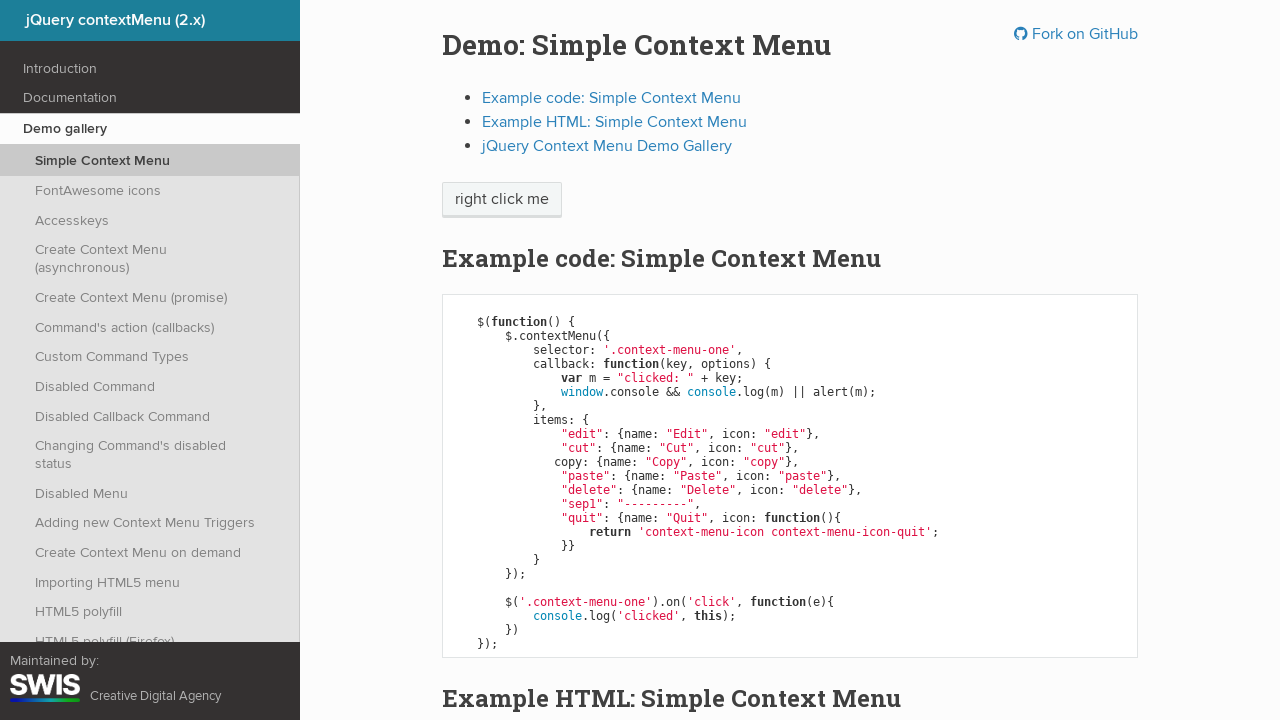

Performed right-click on the element at (502, 200) on xpath=//span[text()='right click me']
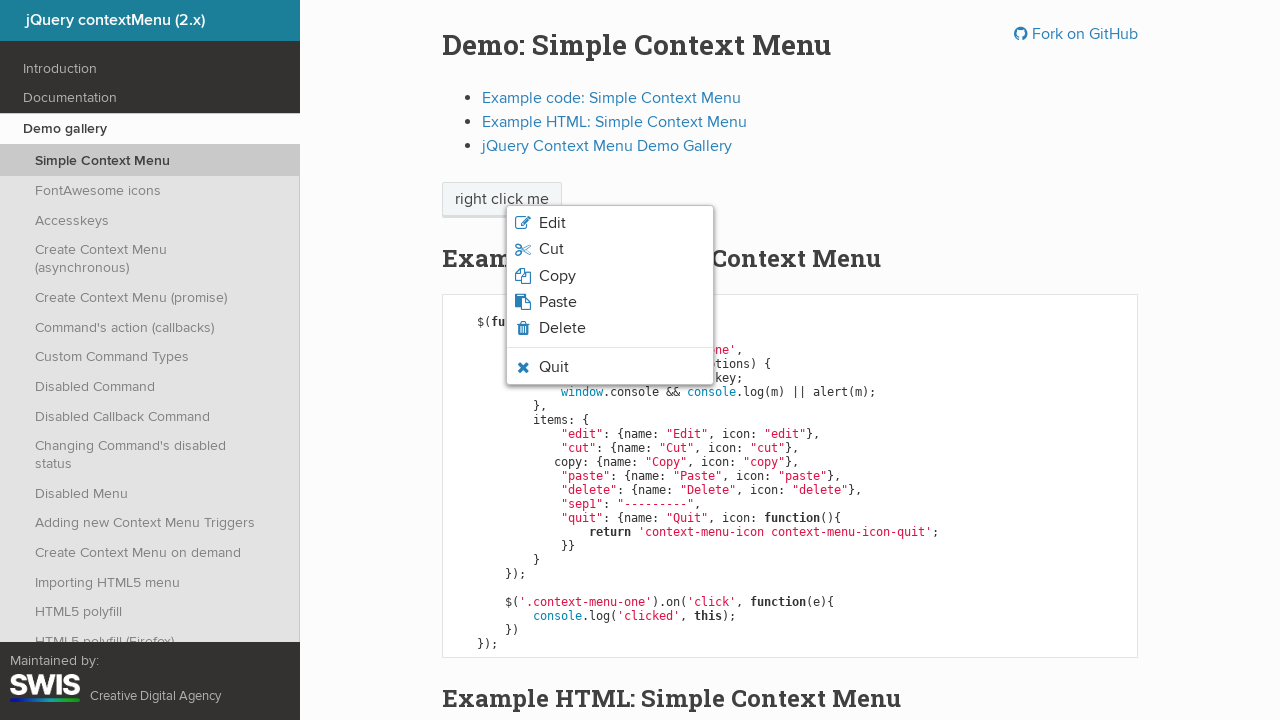

Clicked 'Quit' option from context menu at (554, 367) on xpath=//ul[@class='context-menu-list context-menu-root']/li/span >> internal:has
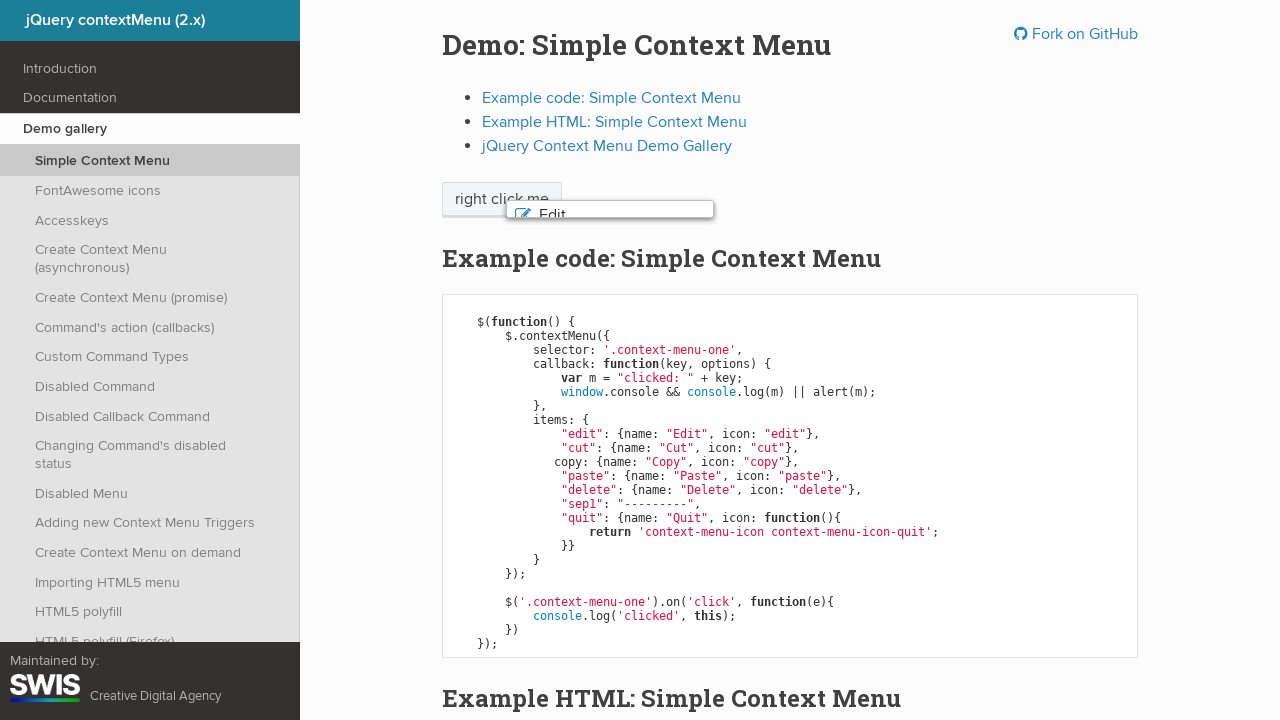

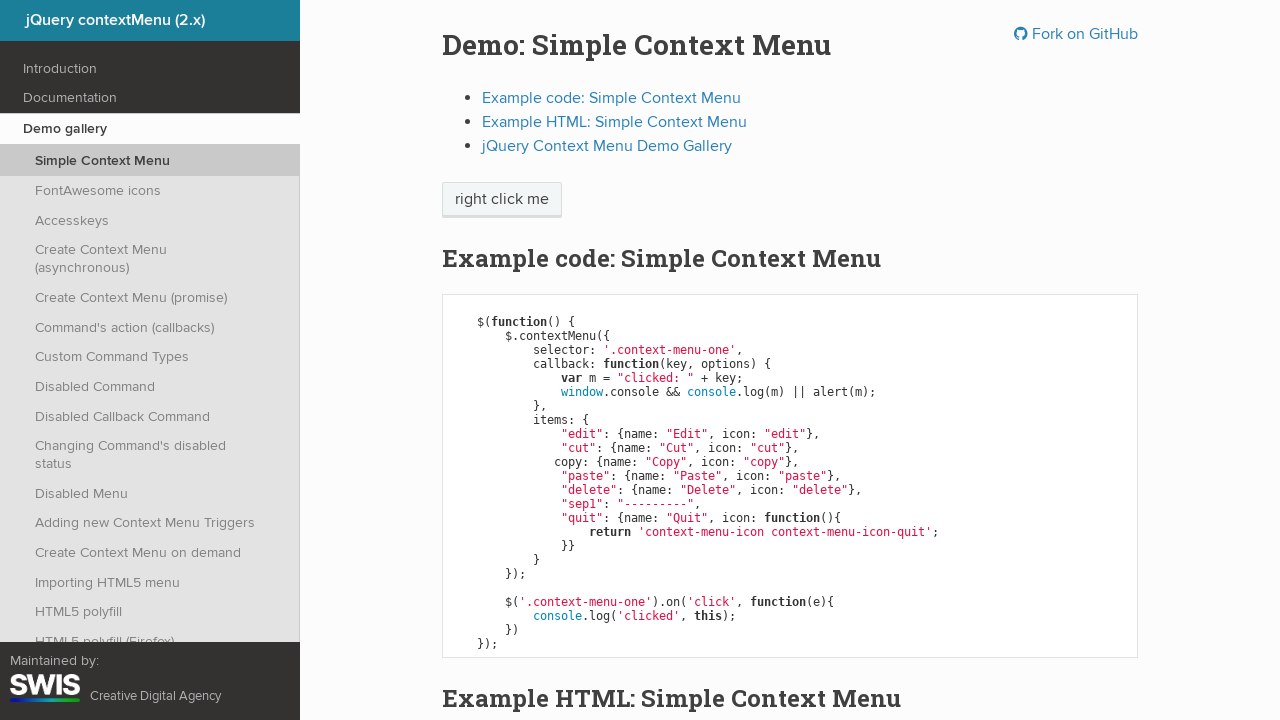